Tests that Clear completed button is hidden when no items are completed

Starting URL: https://demo.playwright.dev/todomvc

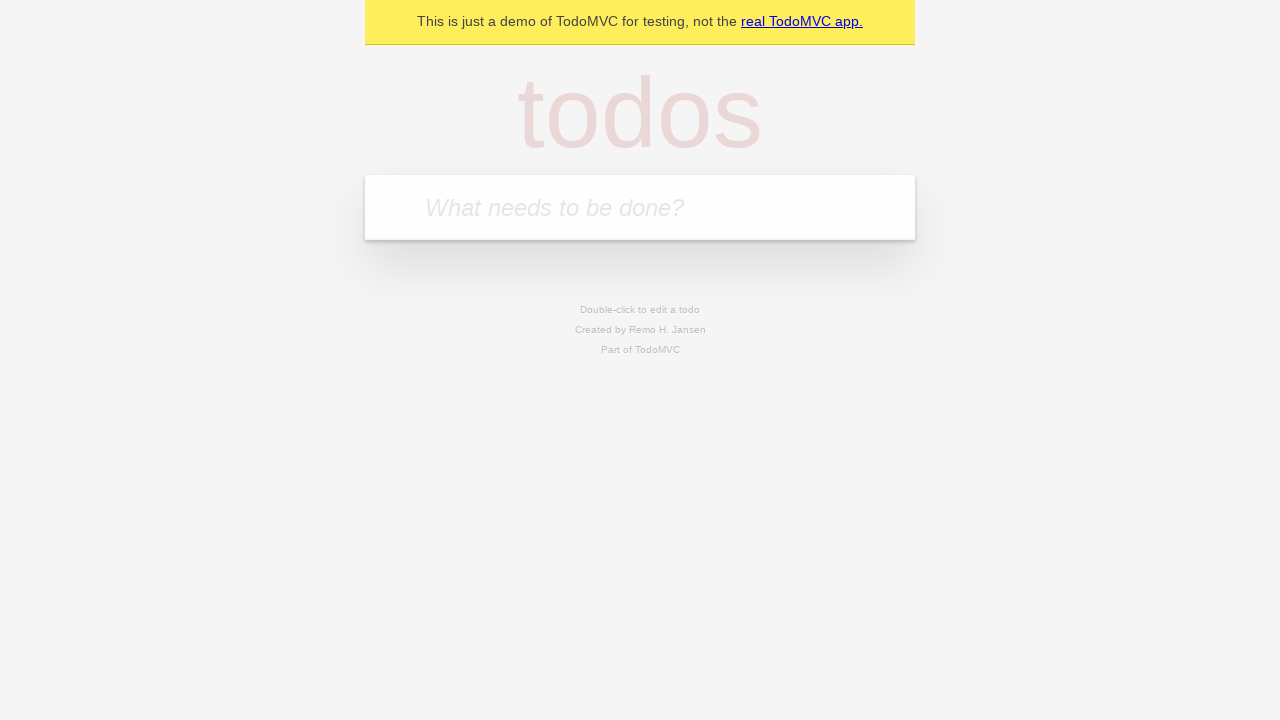

Filled todo input with 'buy some cheese' on internal:attr=[placeholder="What needs to be done?"i]
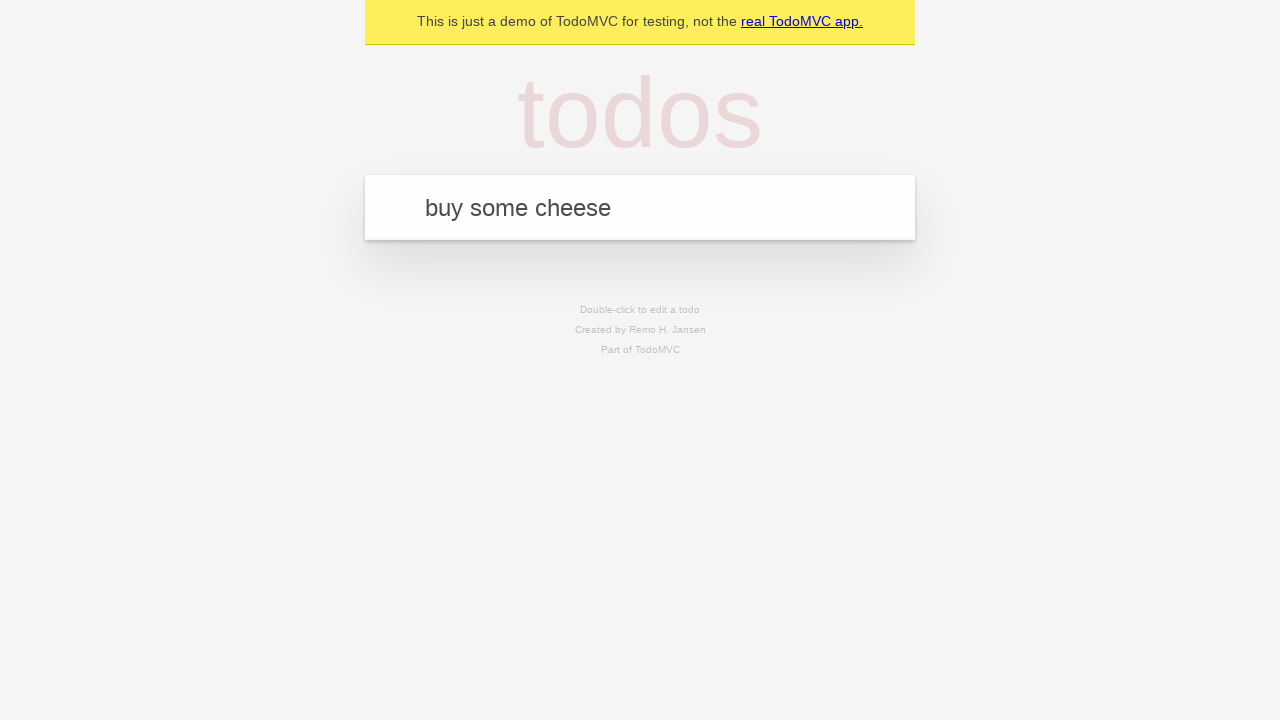

Pressed Enter to add 'buy some cheese' todo on internal:attr=[placeholder="What needs to be done?"i]
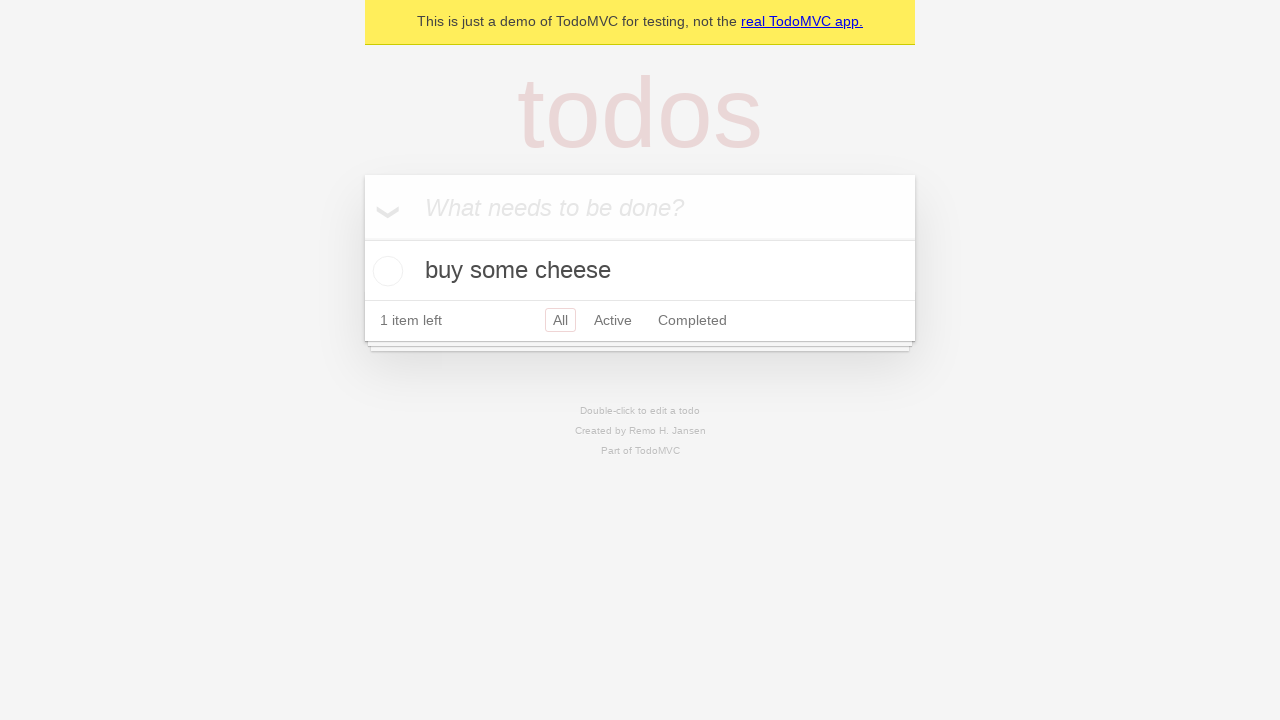

Filled todo input with 'feed the cat' on internal:attr=[placeholder="What needs to be done?"i]
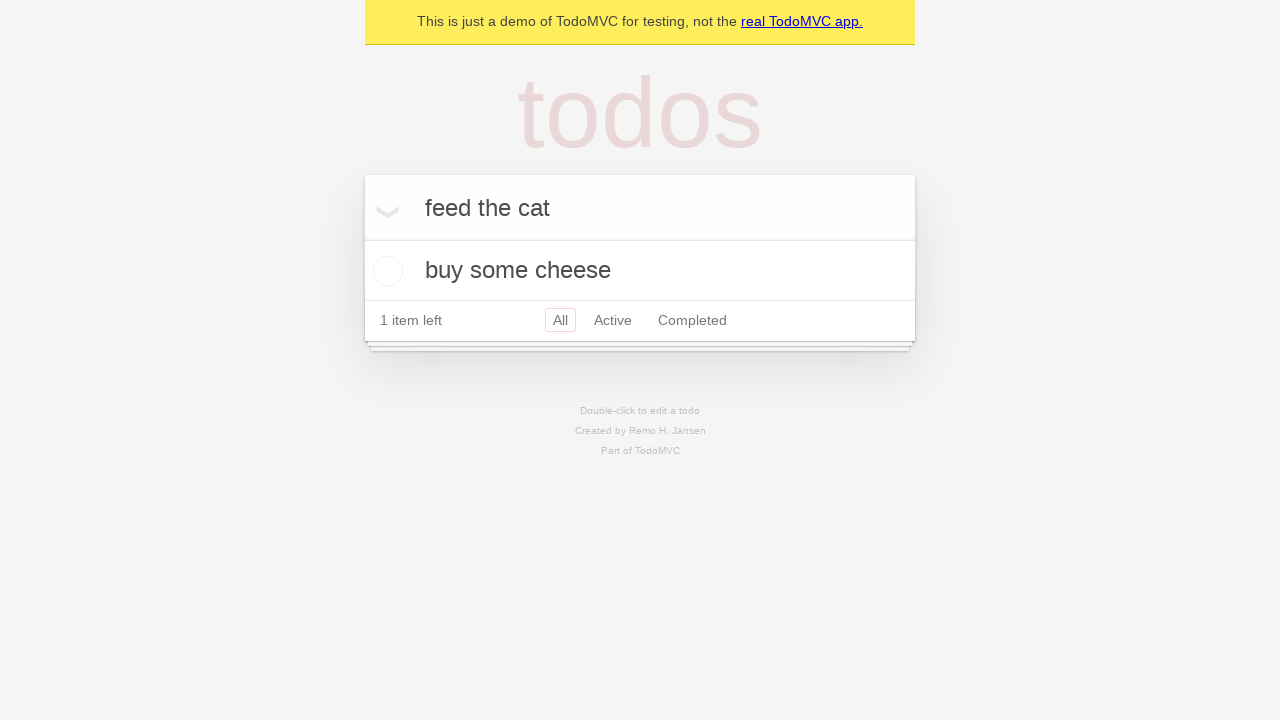

Pressed Enter to add 'feed the cat' todo on internal:attr=[placeholder="What needs to be done?"i]
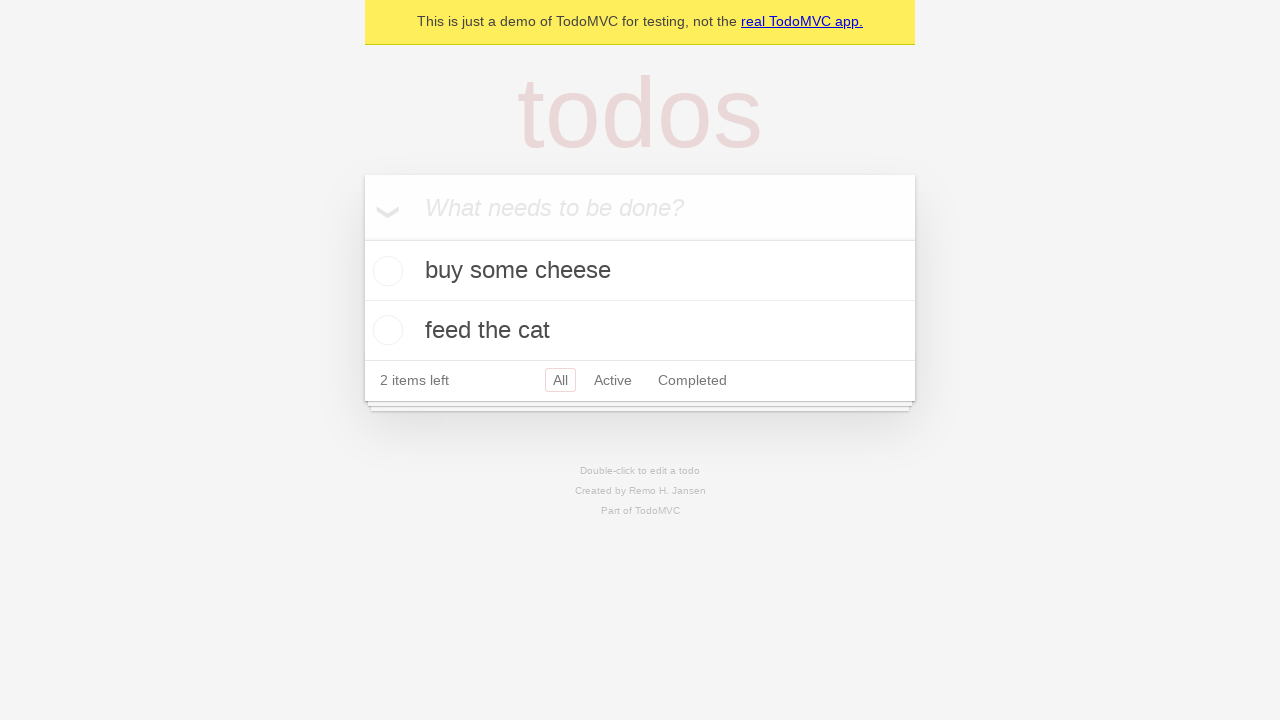

Filled todo input with 'book a doctors appointment' on internal:attr=[placeholder="What needs to be done?"i]
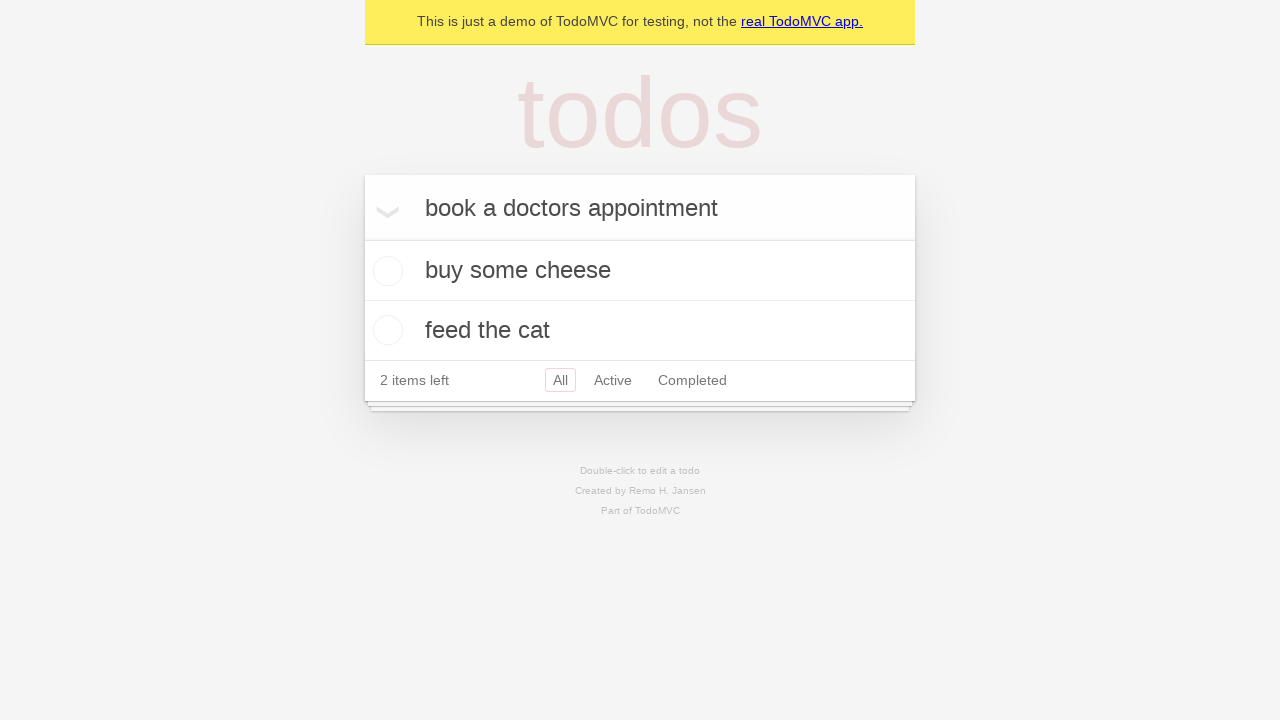

Pressed Enter to add 'book a doctors appointment' todo on internal:attr=[placeholder="What needs to be done?"i]
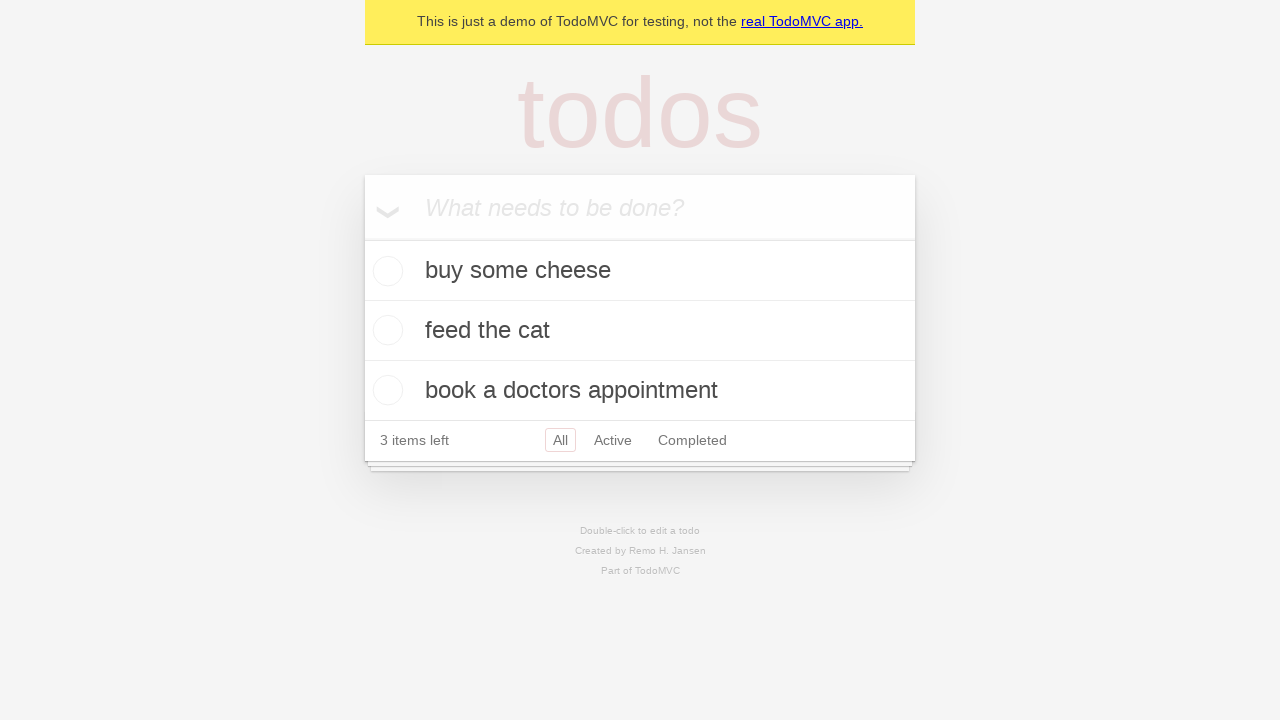

Checked the first todo item to mark it as completed at (385, 271) on .todo-list li .toggle >> nth=0
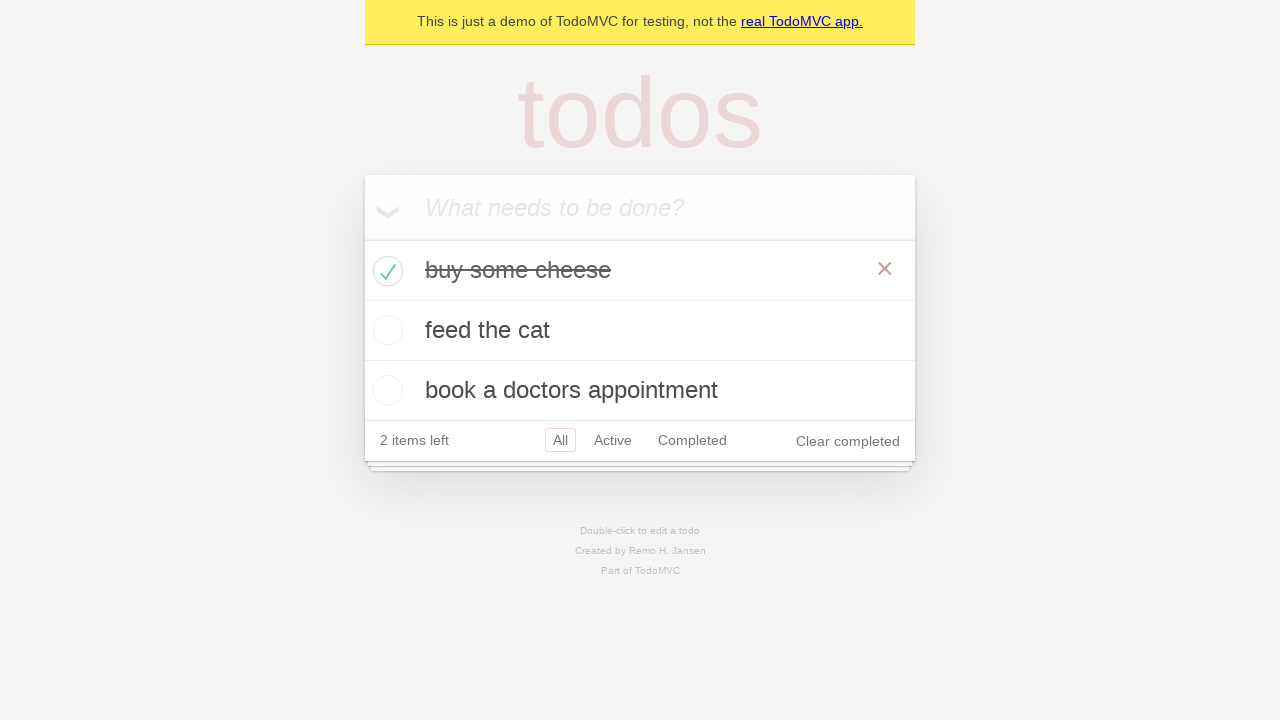

Clicked 'Clear completed' button to remove completed todo at (848, 441) on internal:role=button[name="Clear completed"i]
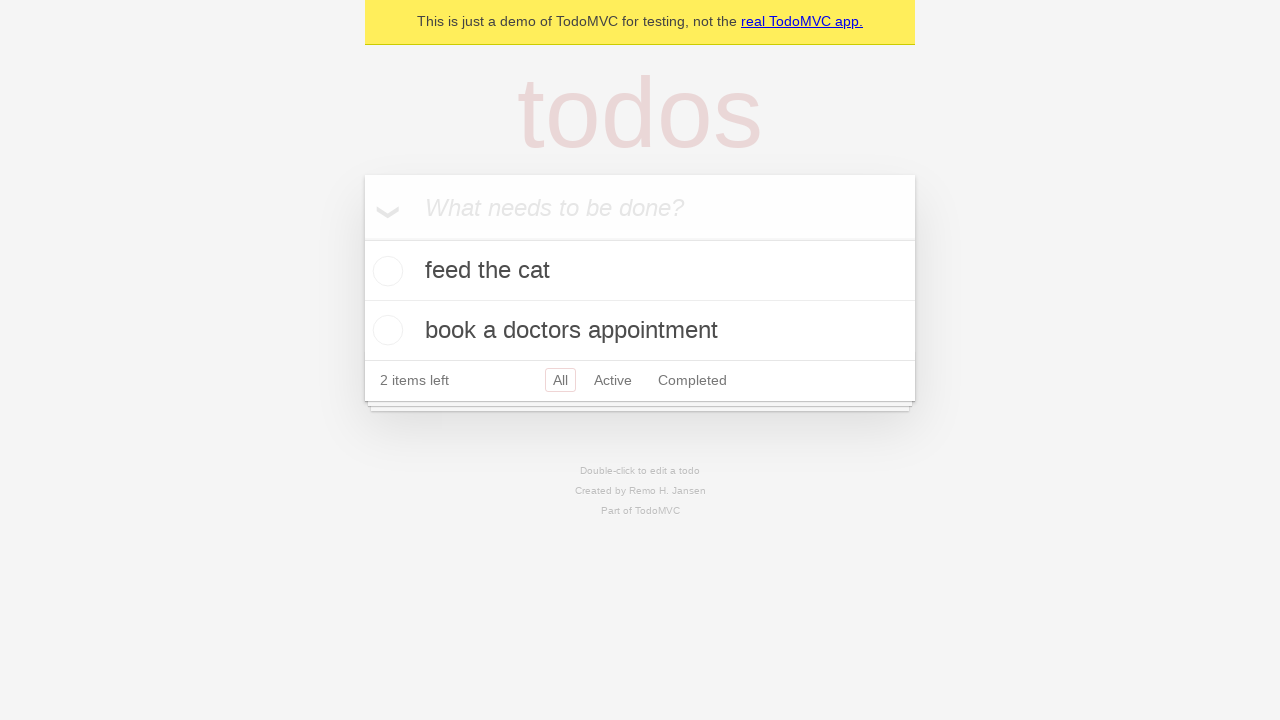

Waited 500ms for UI to update after clearing completed items
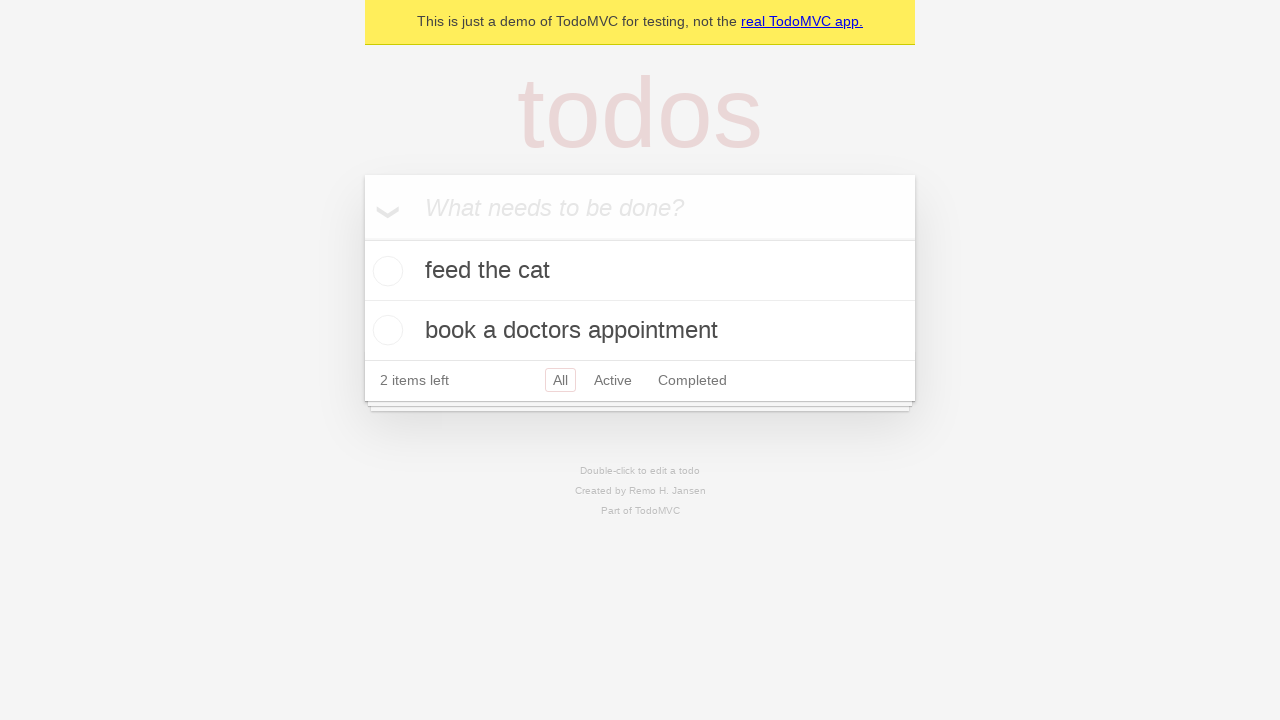

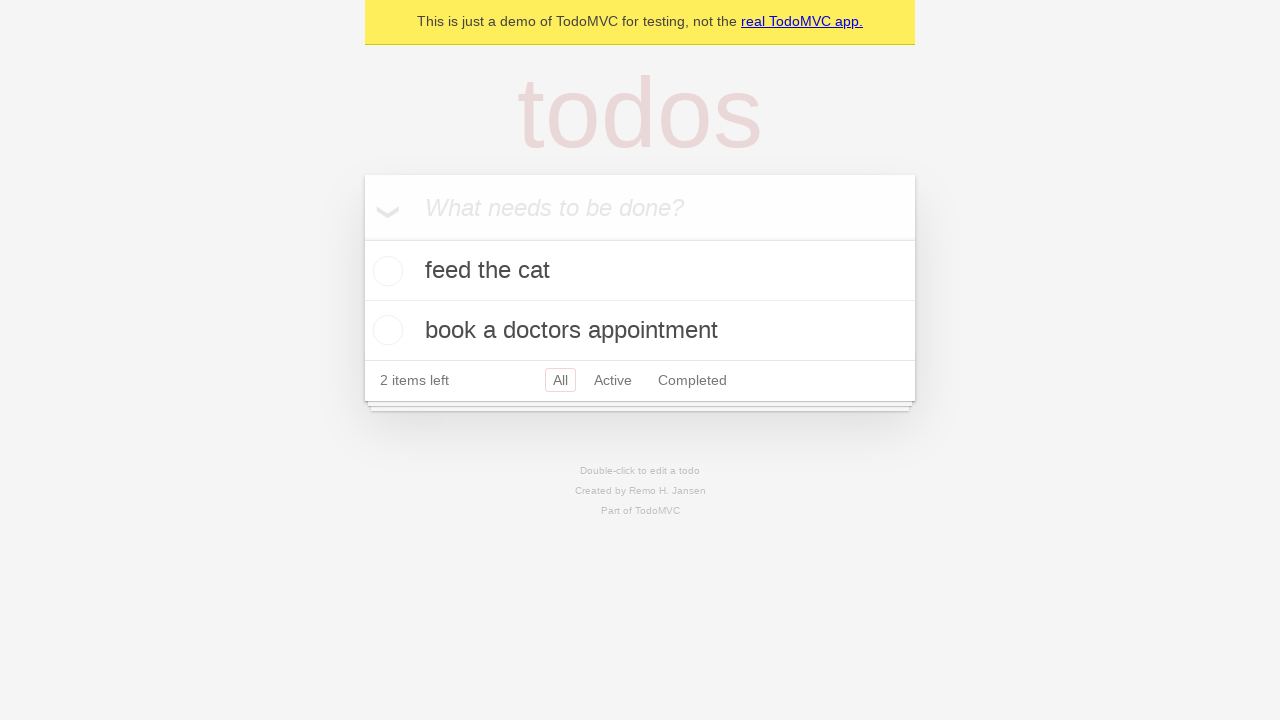